Navigates to JPL Space page and clicks on the featured image to view it

Starting URL: https://data-class-jpl-space.s3.amazonaws.com/JPL_Space/index.html

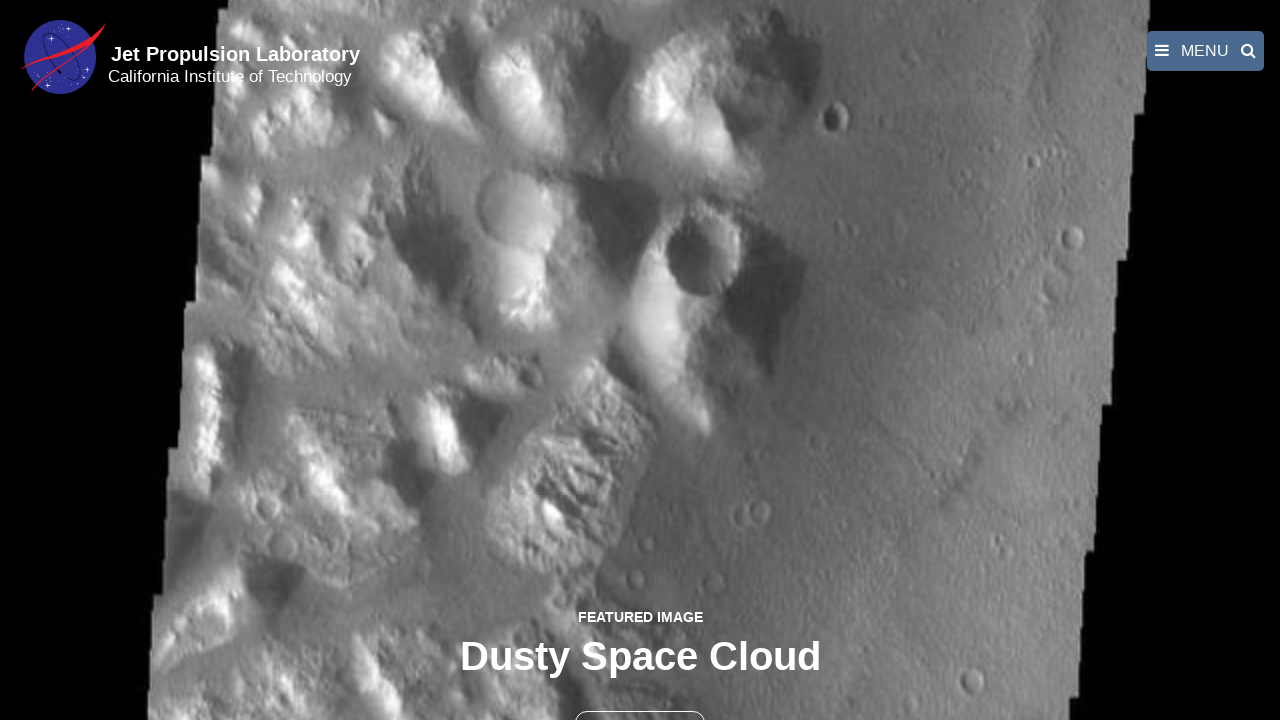

Navigated to JPL Space page
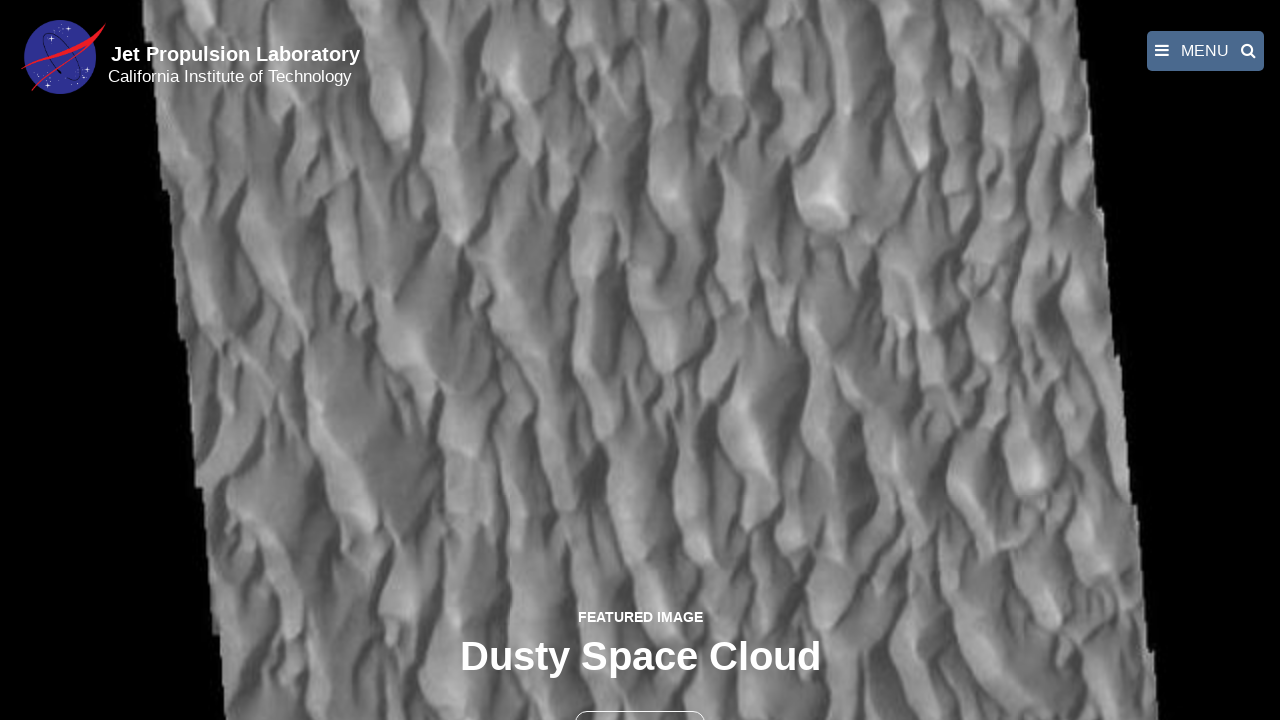

Featured image element loaded
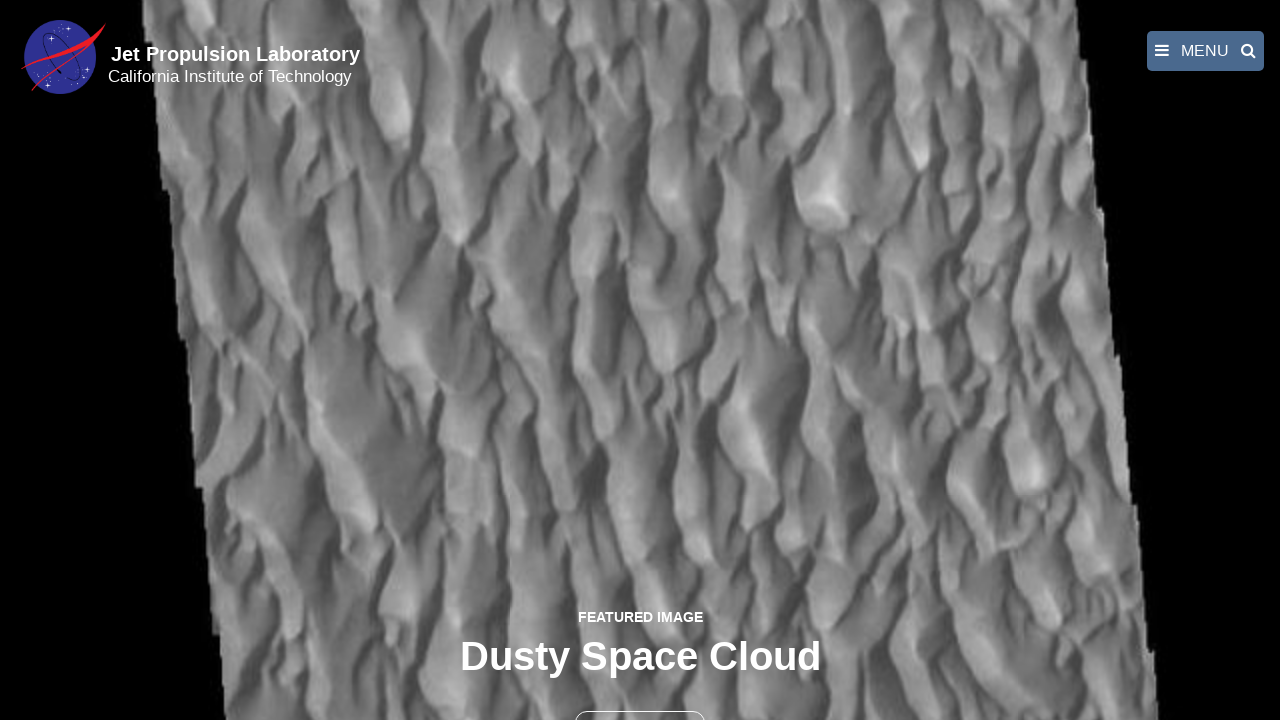

Clicked on featured Mars image to view full size at (640, 362) on .showimg.fancybox-thumbs
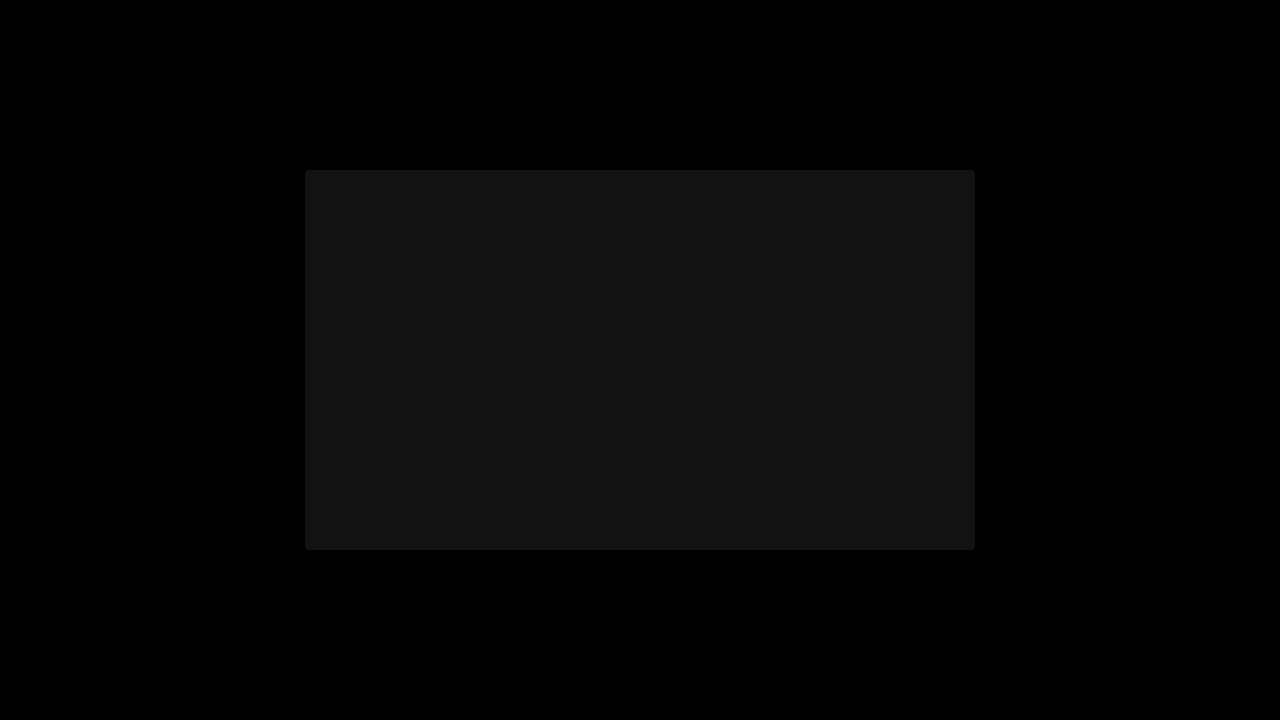

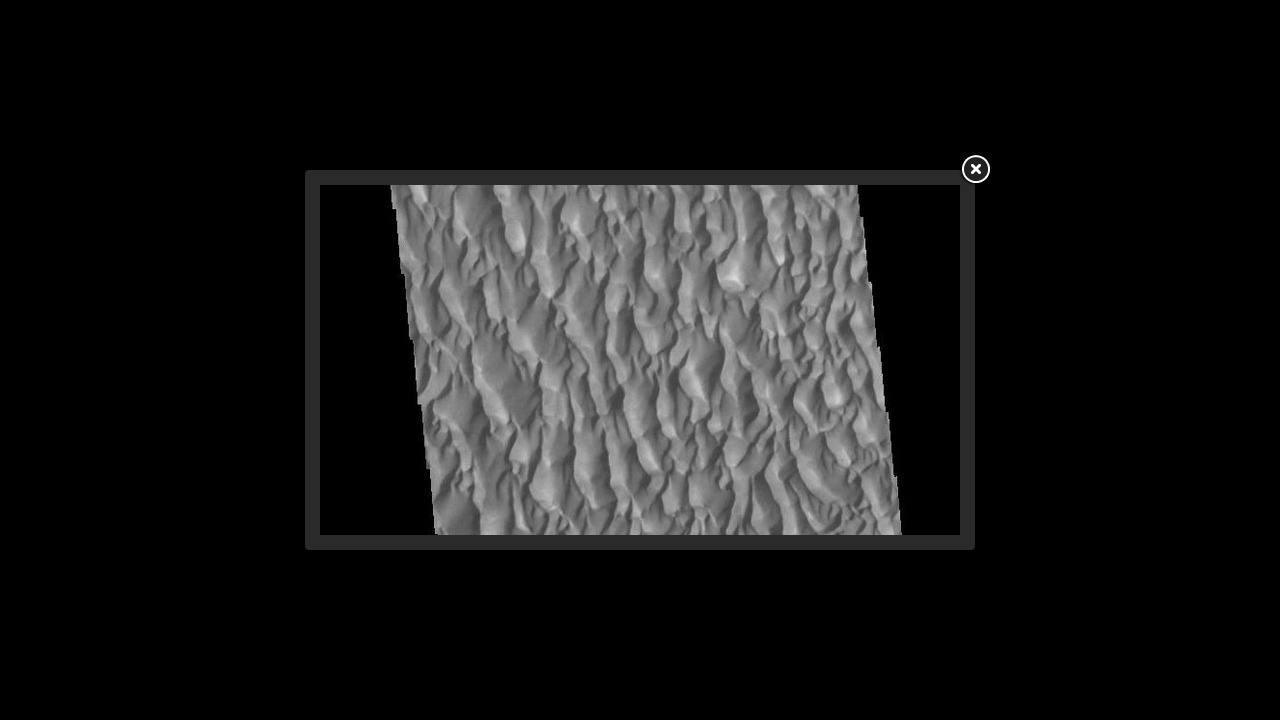